Navigates to the club promotions page on militaria.pl

Starting URL: https://www.militaria.pl/klub/promocje.xml

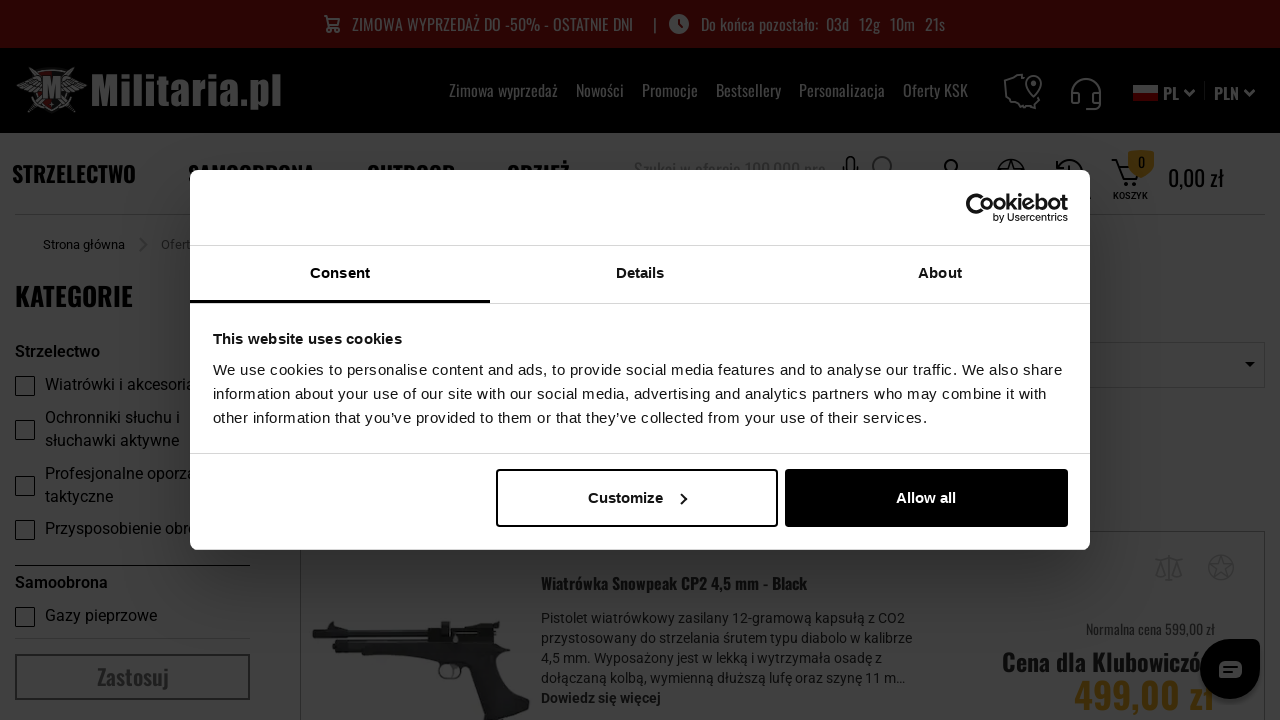

Loaded club promotions page (promocje.xml) on militaria.pl
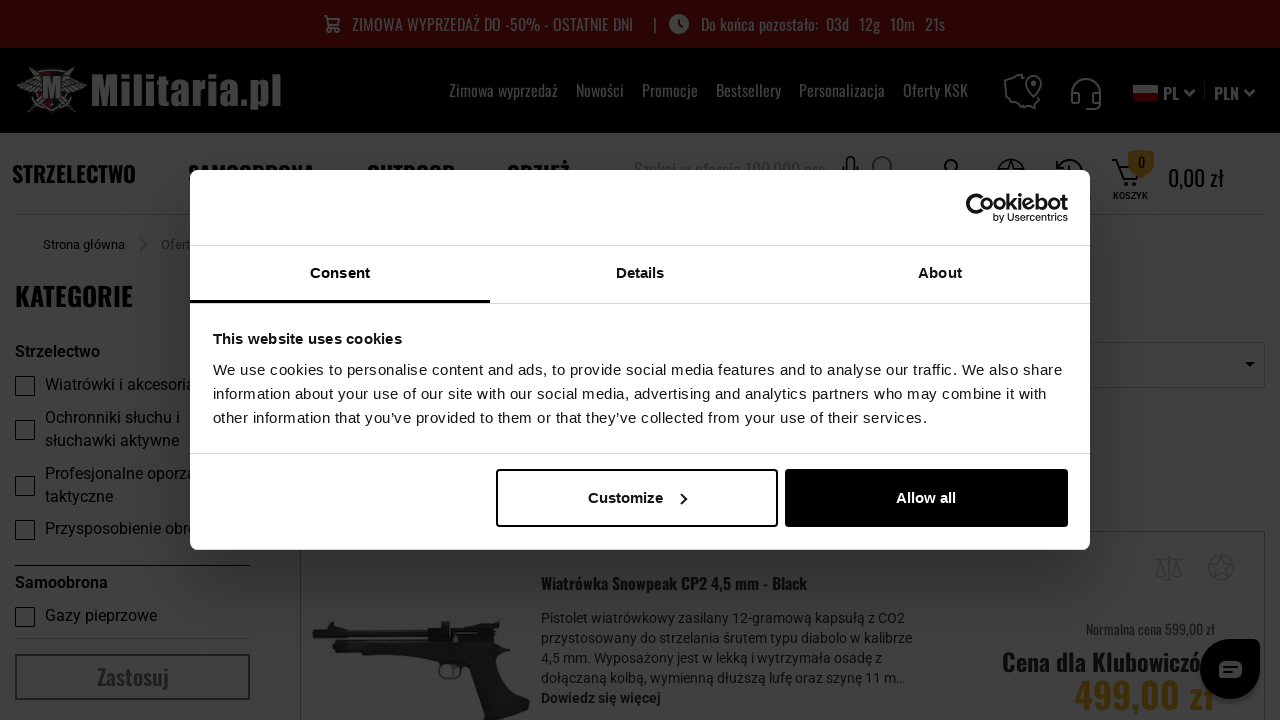

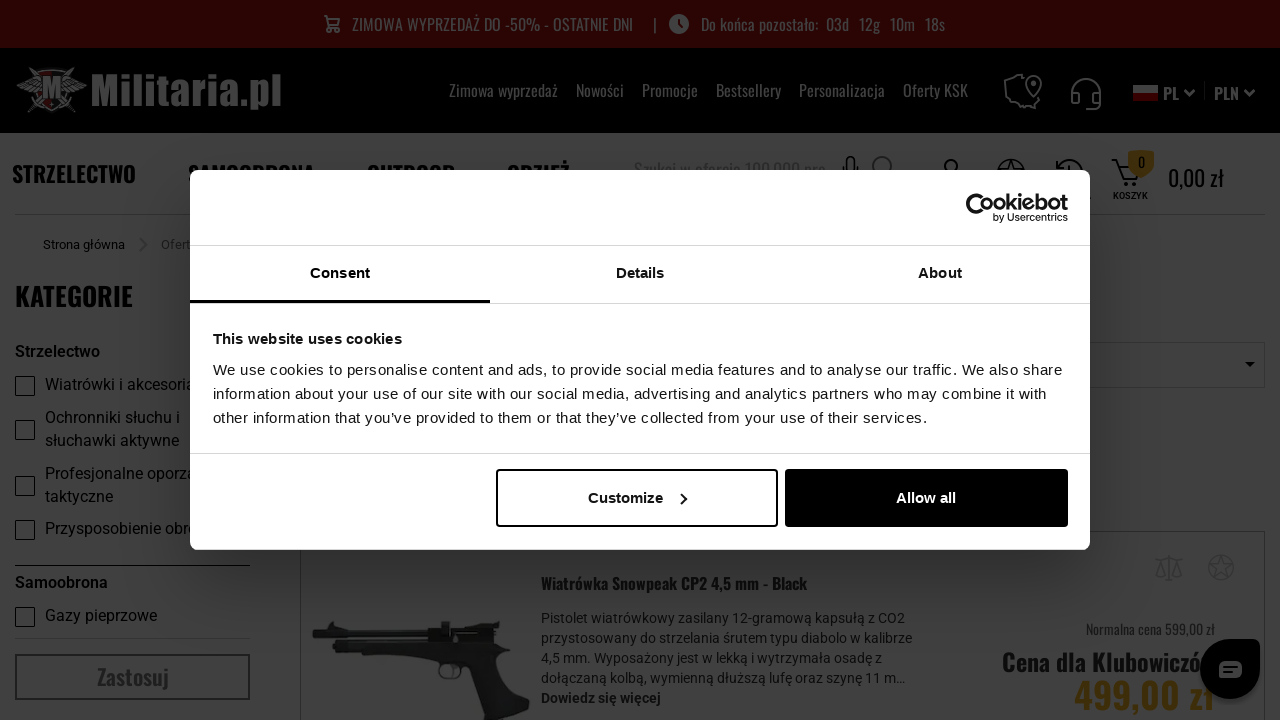